Tests a web form by entering text into a text box, clicking the submit button, and verifying the success message is displayed.

Starting URL: https://selenium.dev/selenium/web/web-form.html

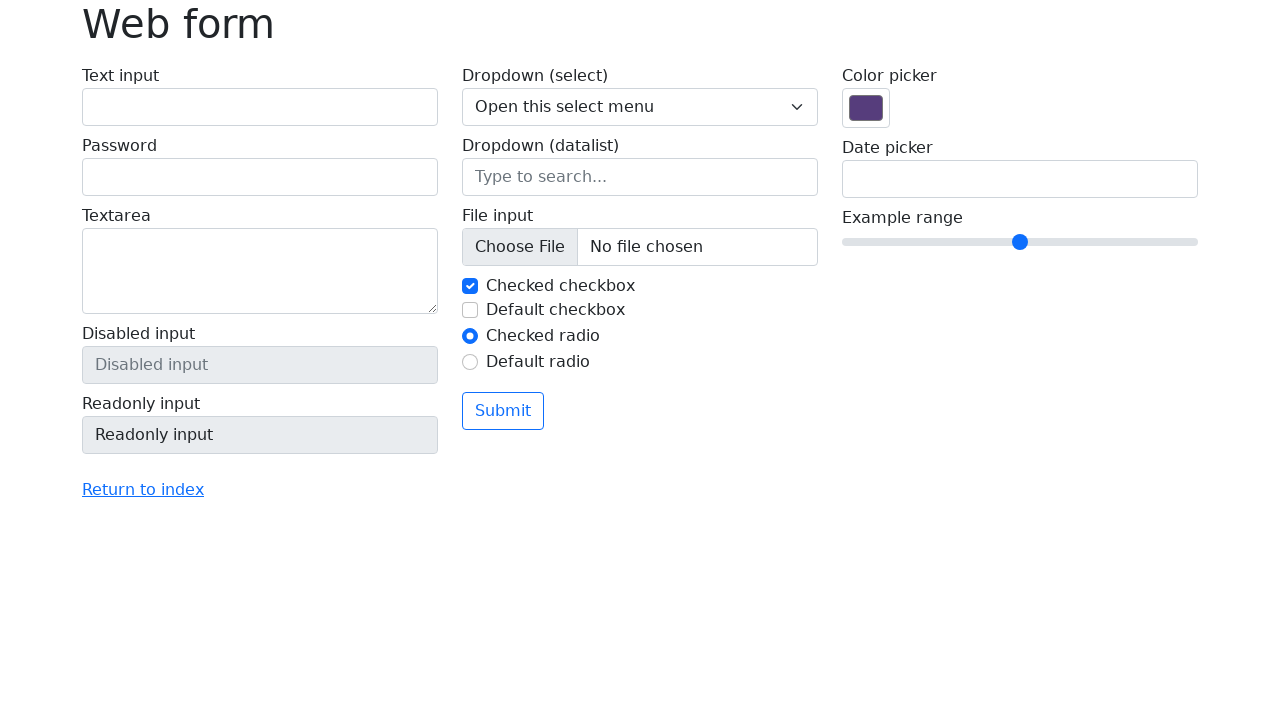

Verified page title is 'Web form'
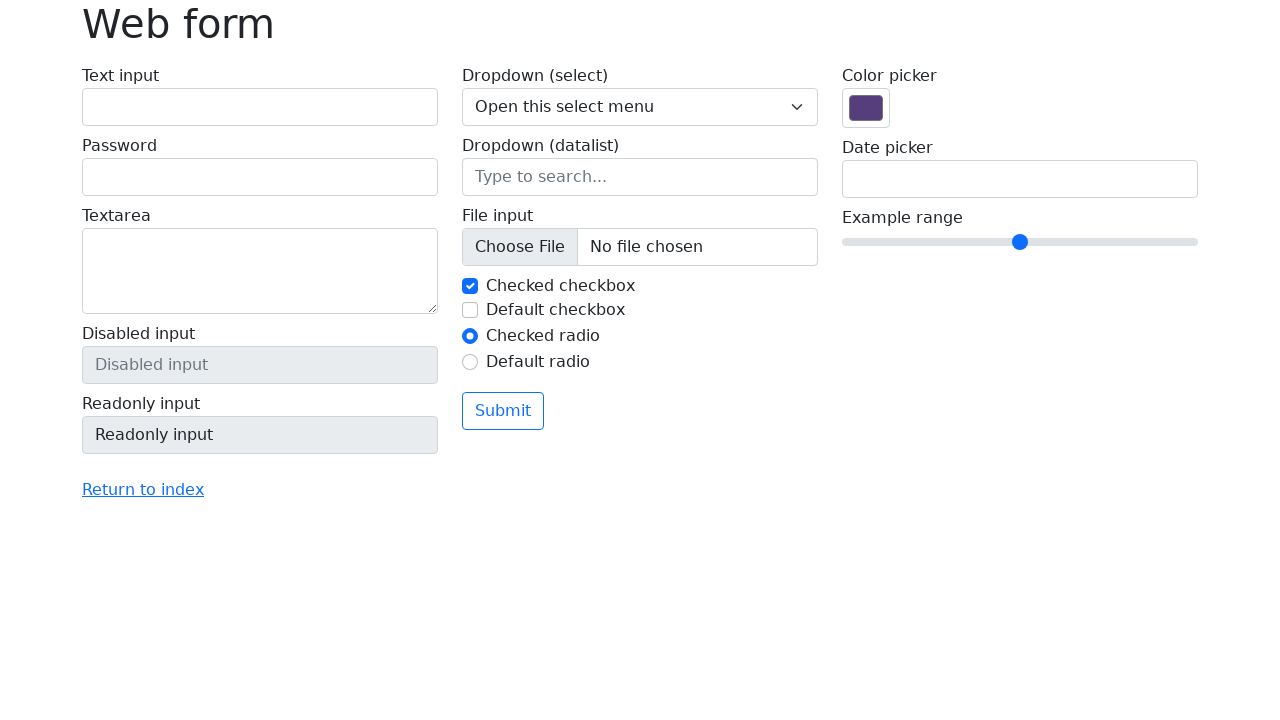

Filled text box with 'Selenium' on input[name='my-text']
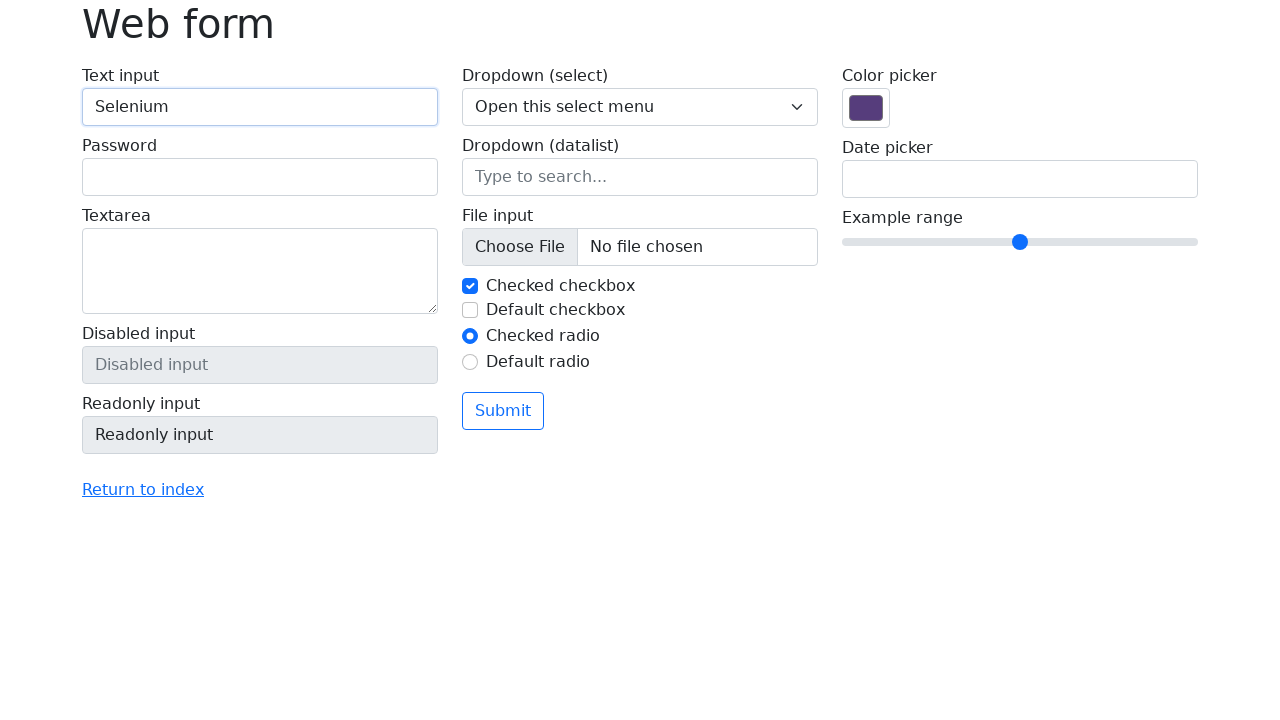

Clicked submit button at (503, 411) on button
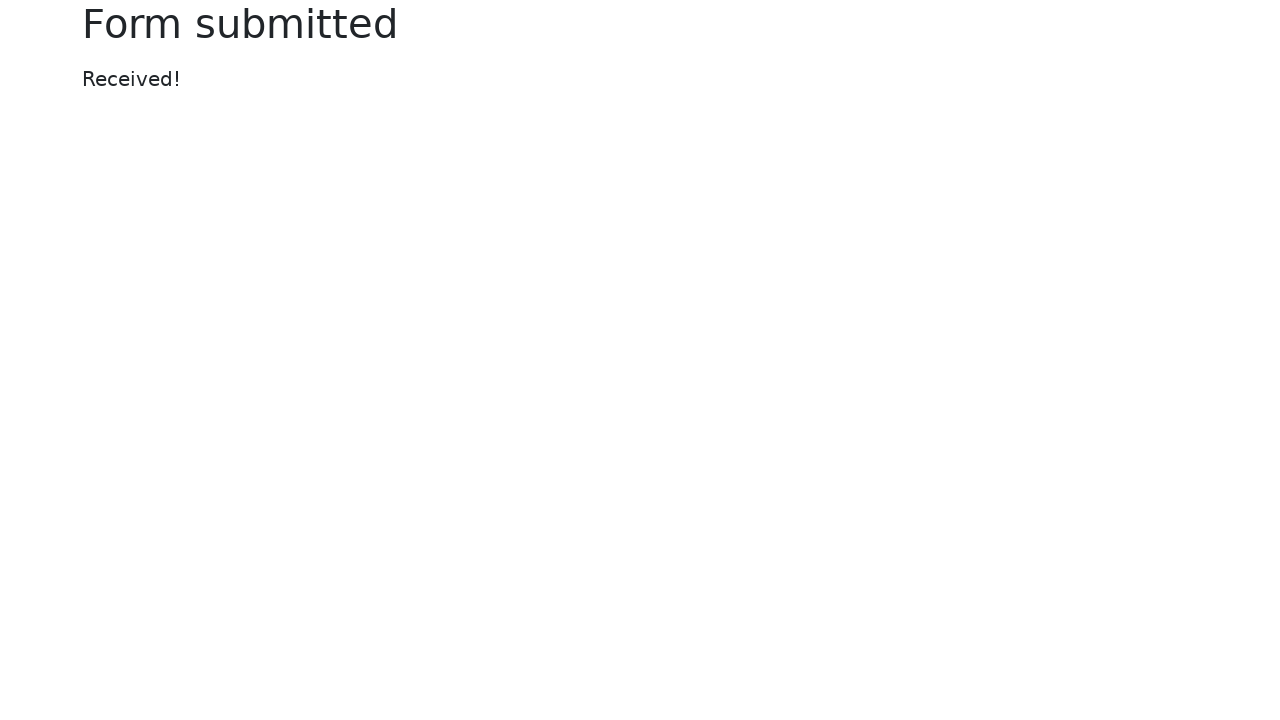

Success message element is visible
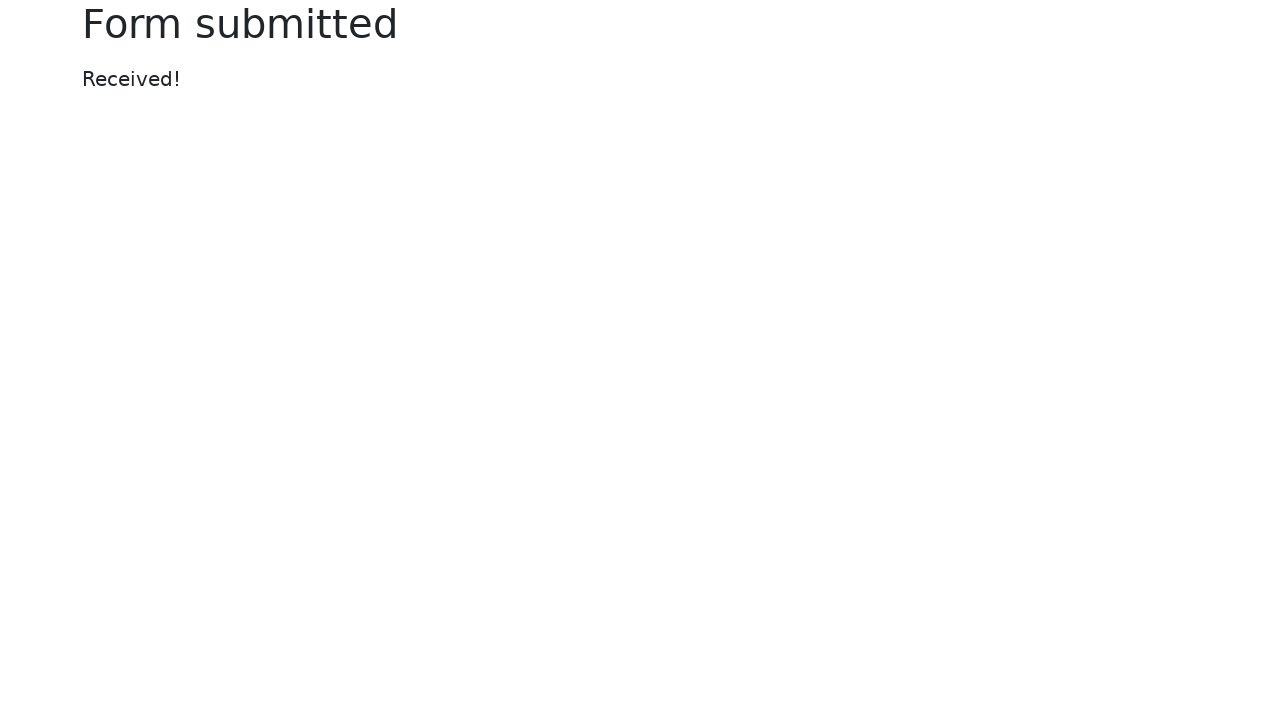

Verified success message displays 'Received!'
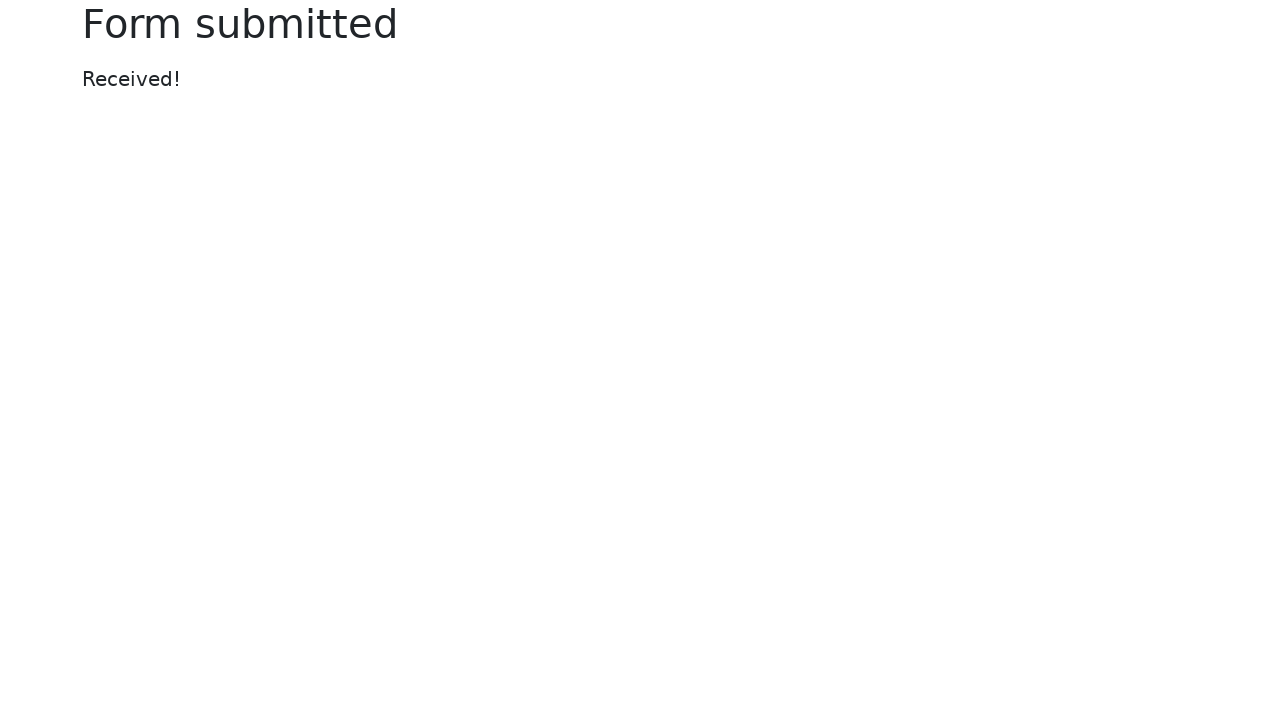

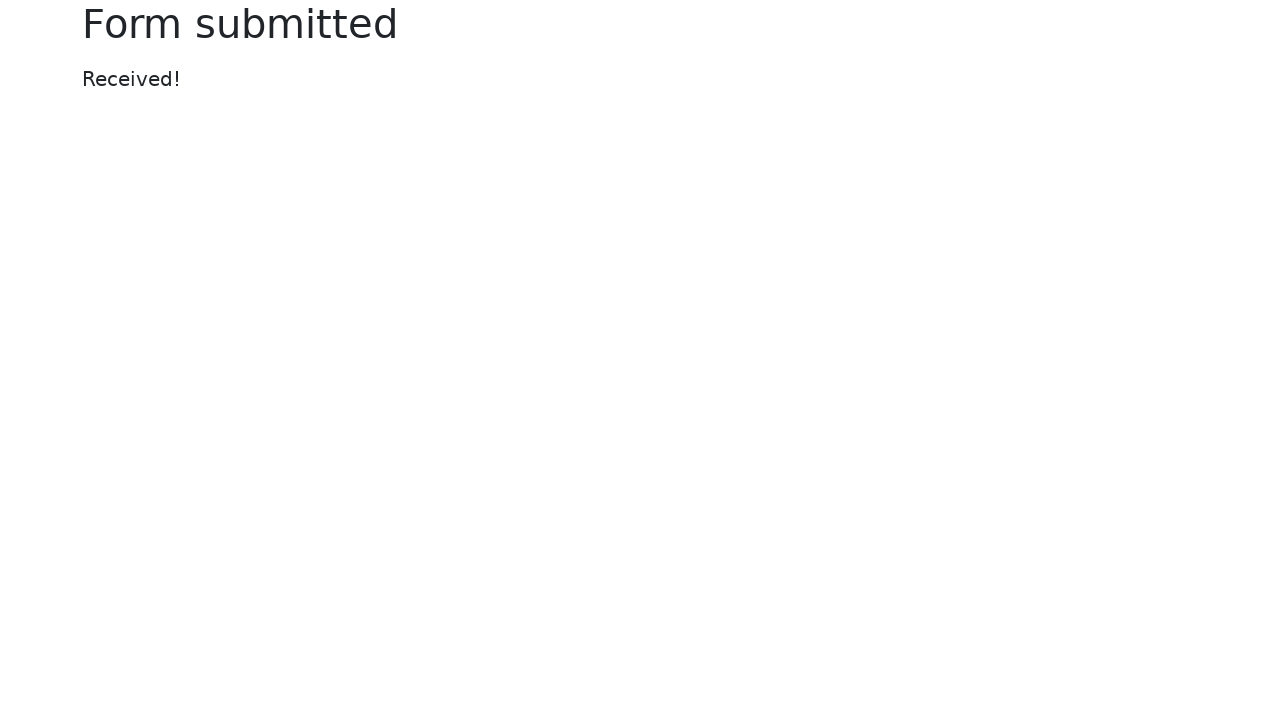